Tests adding jQuery Growl notifications to a page by injecting jQuery, jQuery Growl library, and styles via JavaScript, then displaying notification messages on the page.

Starting URL: http://the-internet.herokuapp.com

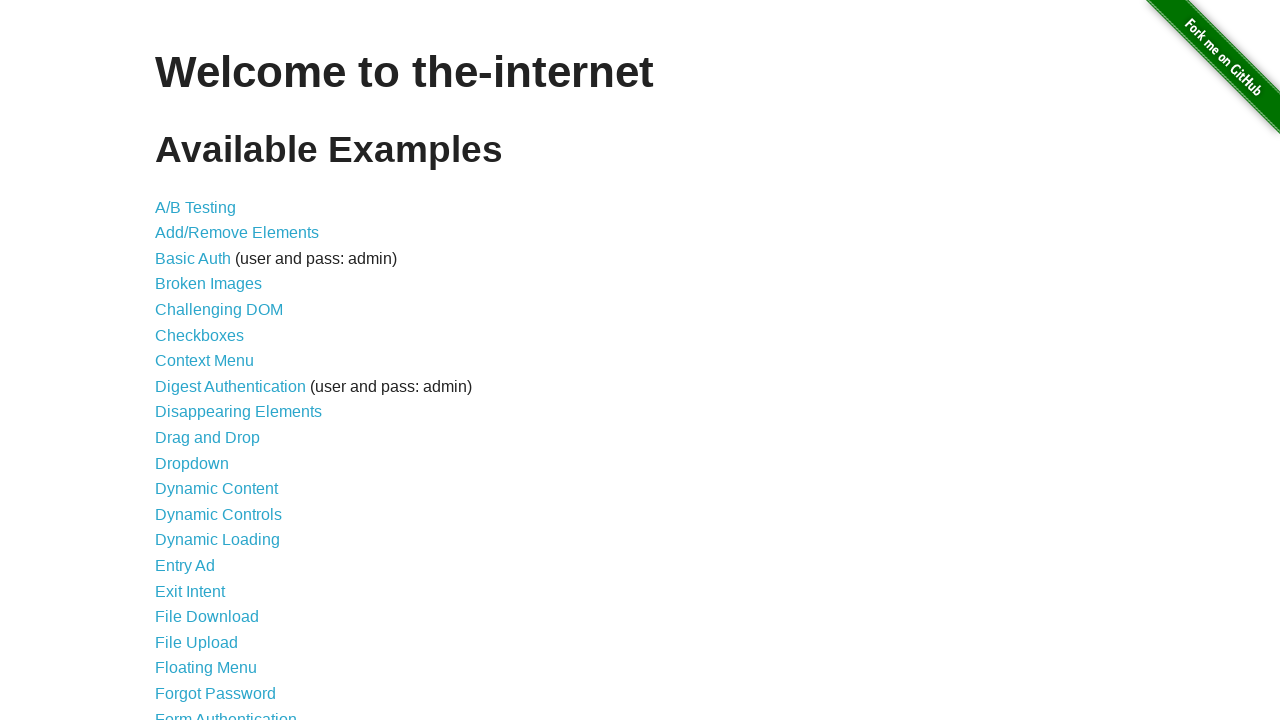

Injected jQuery library into page if not already present
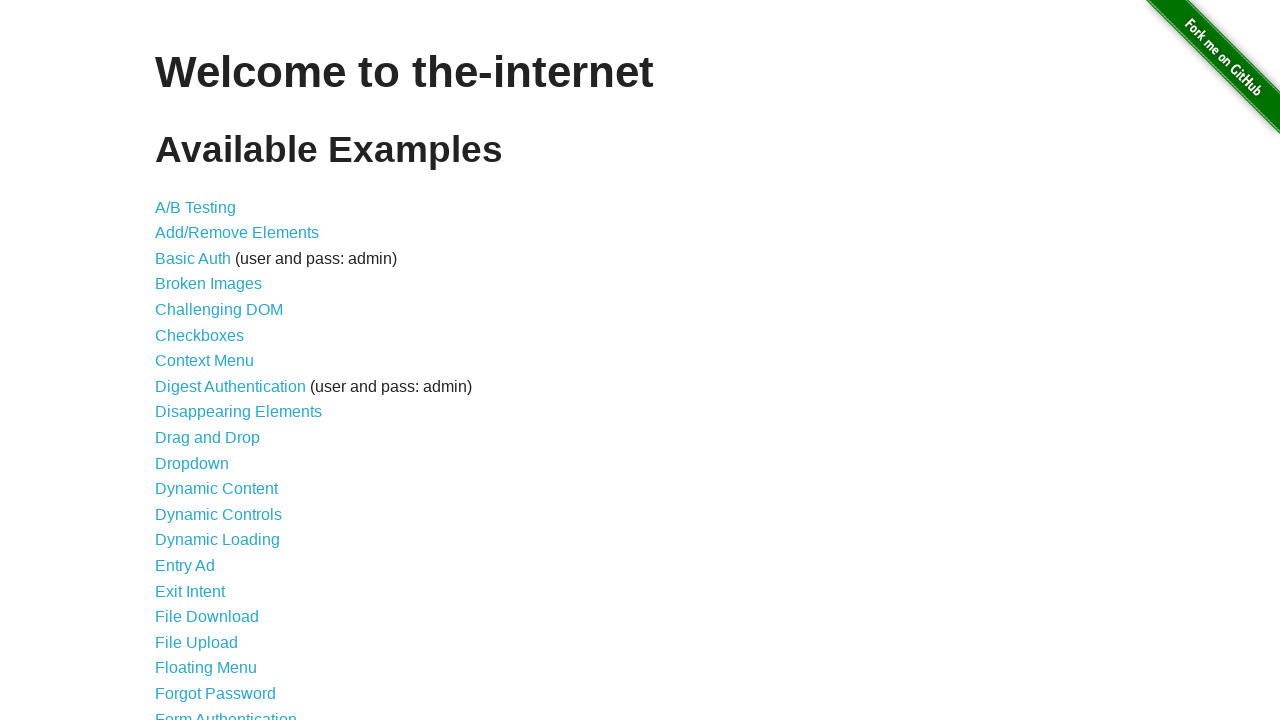

Confirmed jQuery loaded successfully
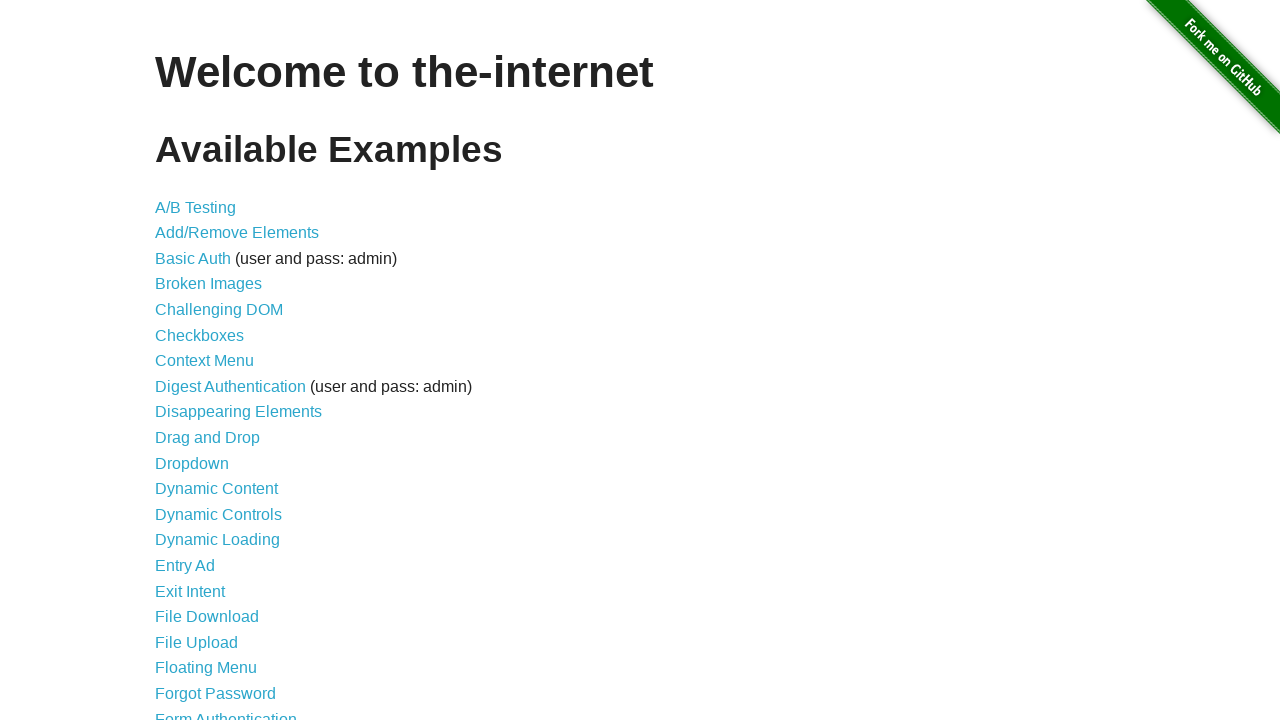

Injected jQuery Growl library into page
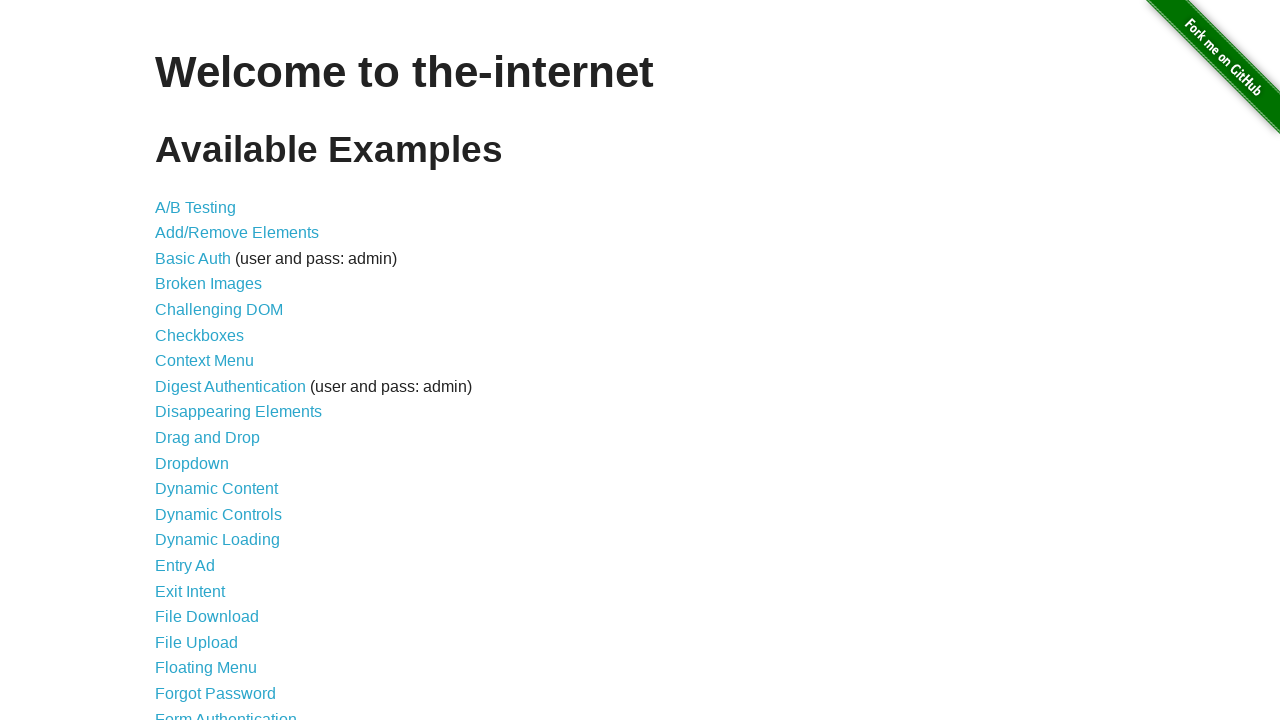

Injected jQuery Growl CSS styles into page
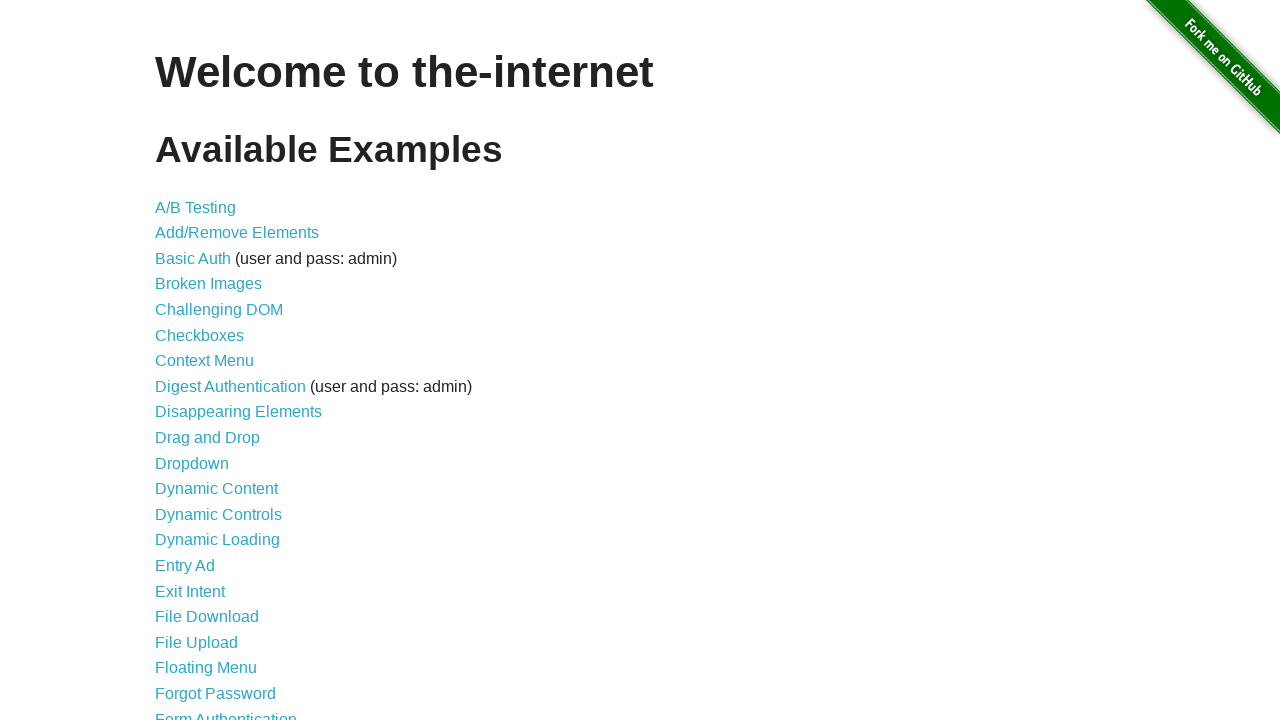

Waited for jQuery Growl library to initialize
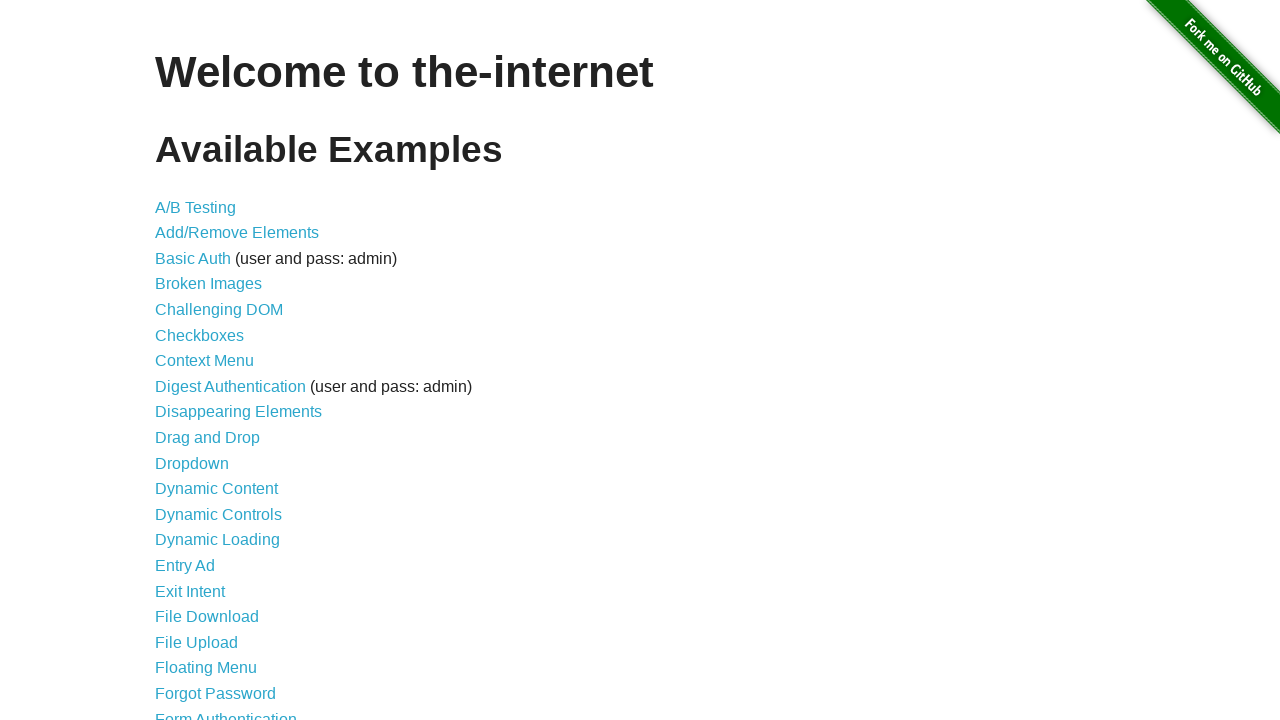

Displayed growl notification with title 'GET' and message '/'
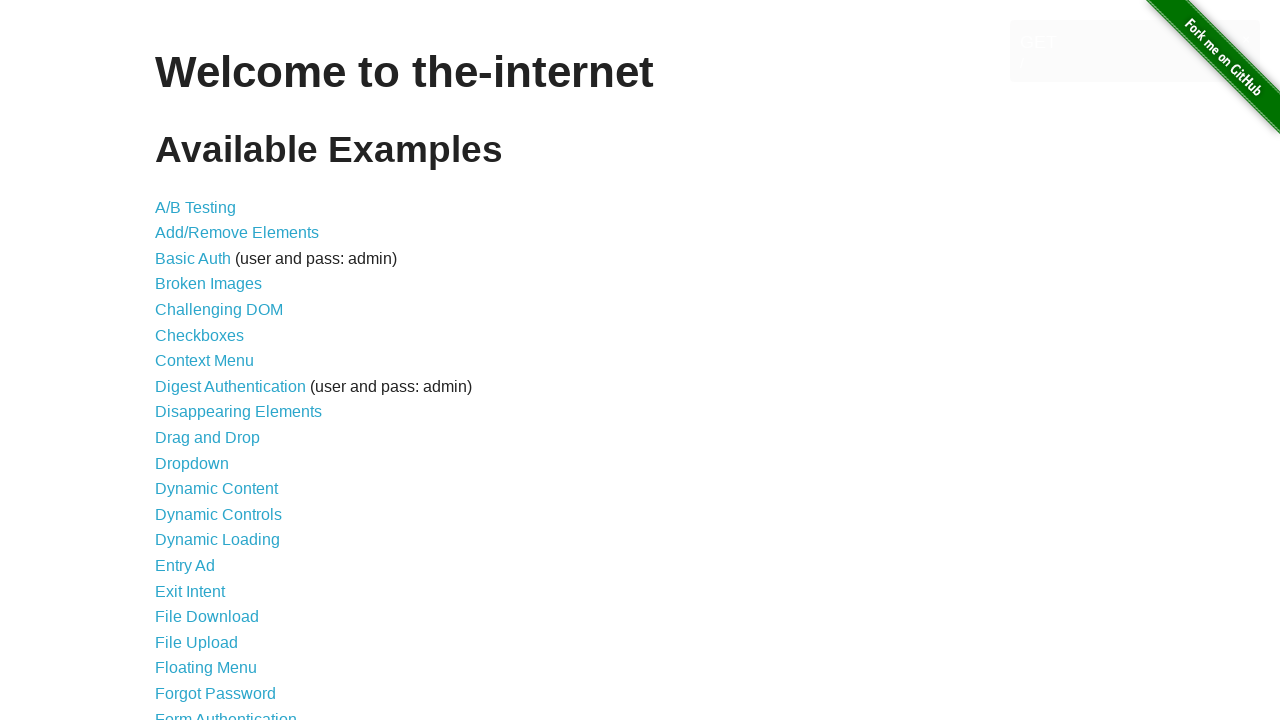

Waited to observe growl notification display
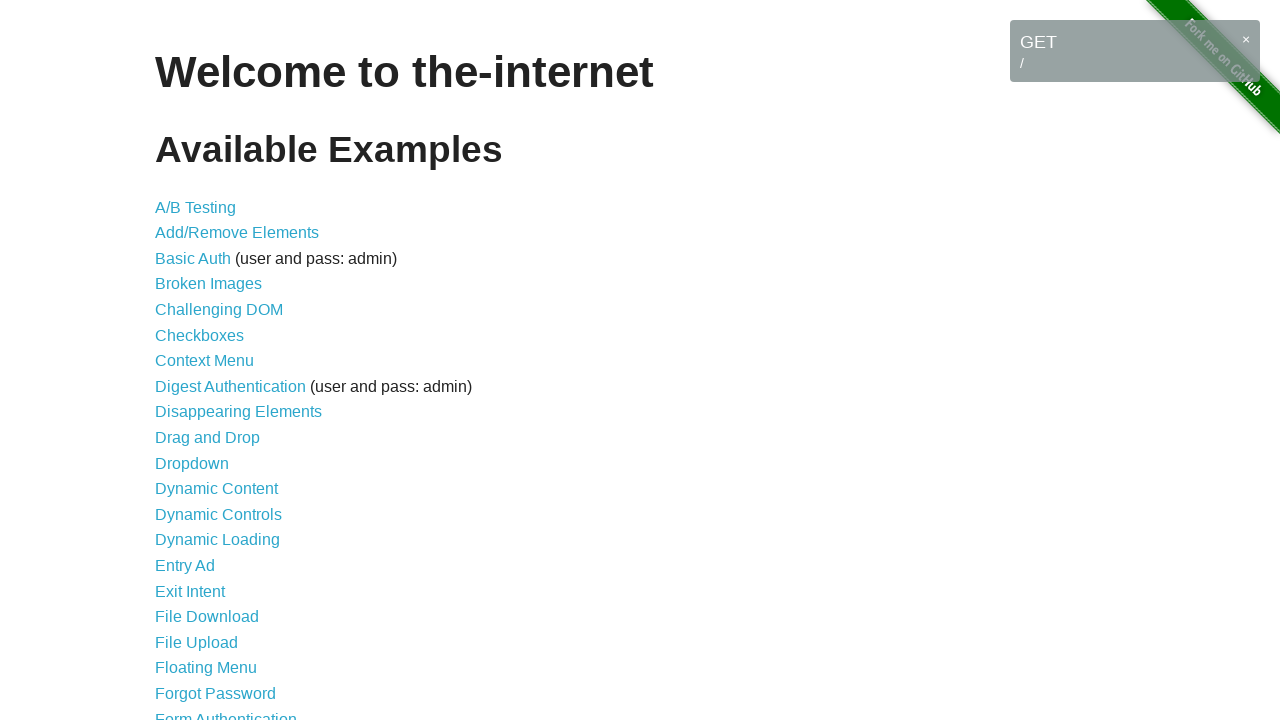

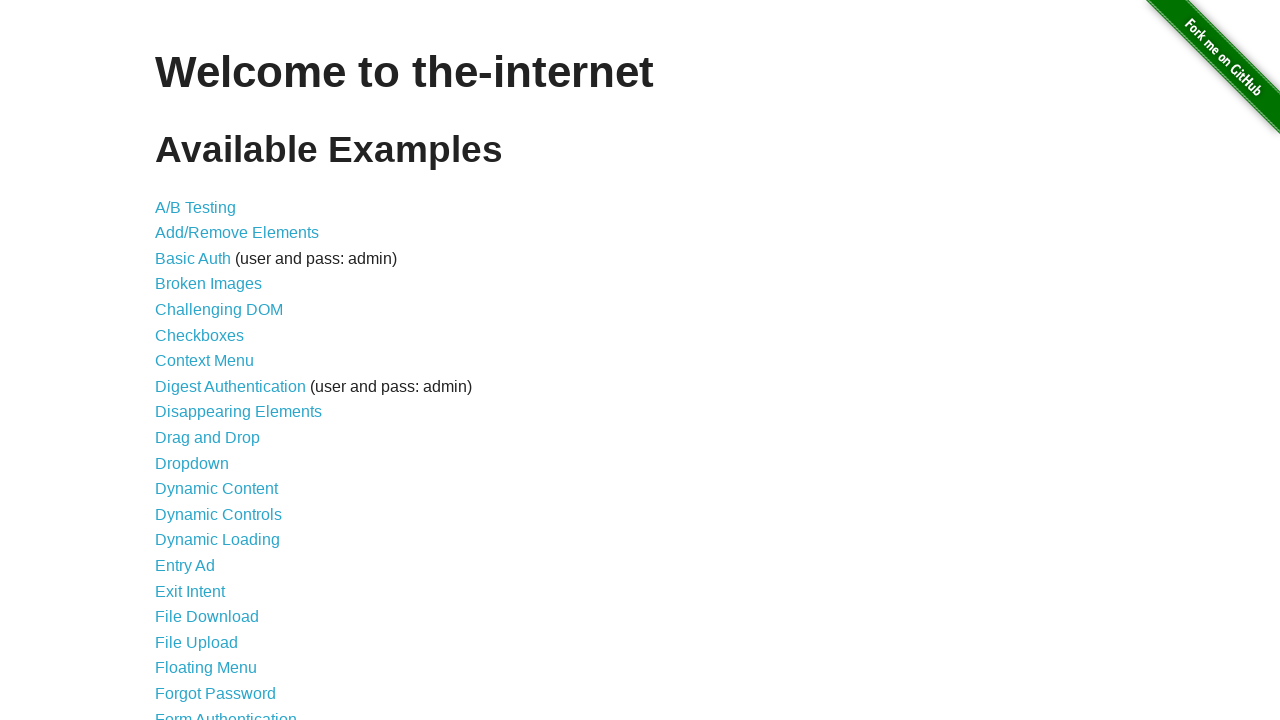